Tests search functionality on Kenh14 news website by extracting article titles and entering them into the search input field, then verifying the search text matches

Starting URL: https://kenh14.vn/

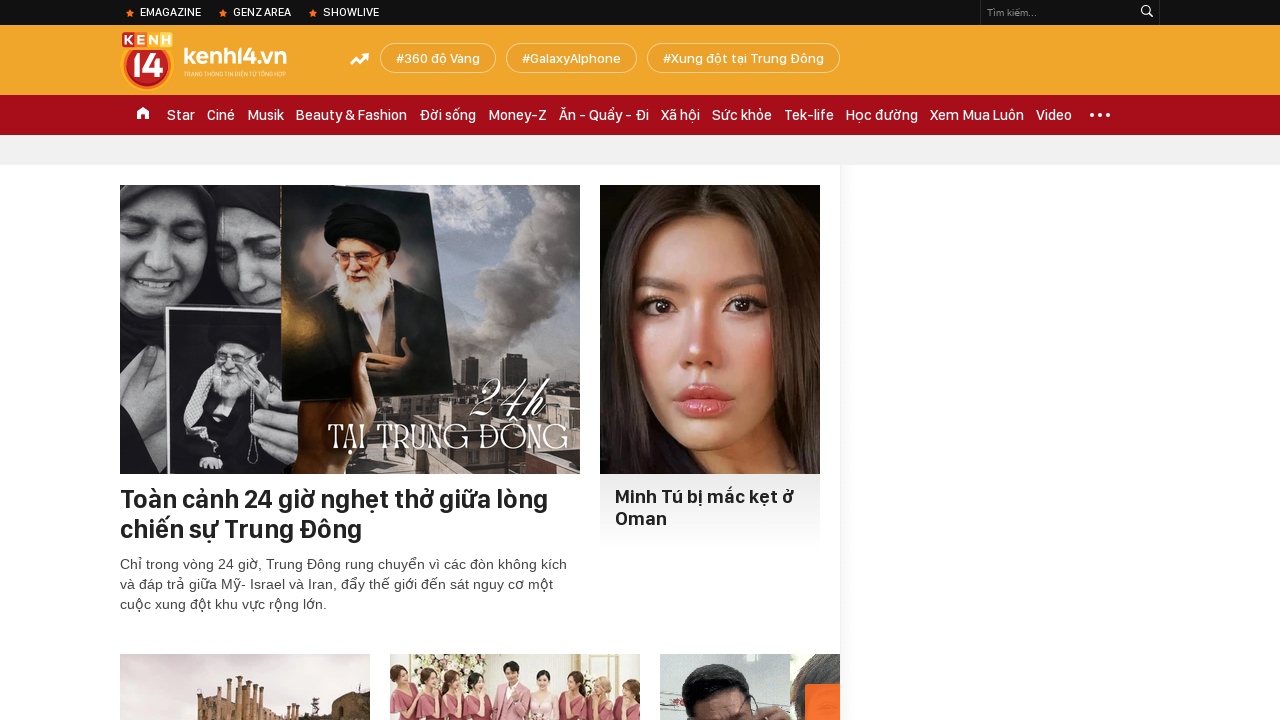

Located first article title element
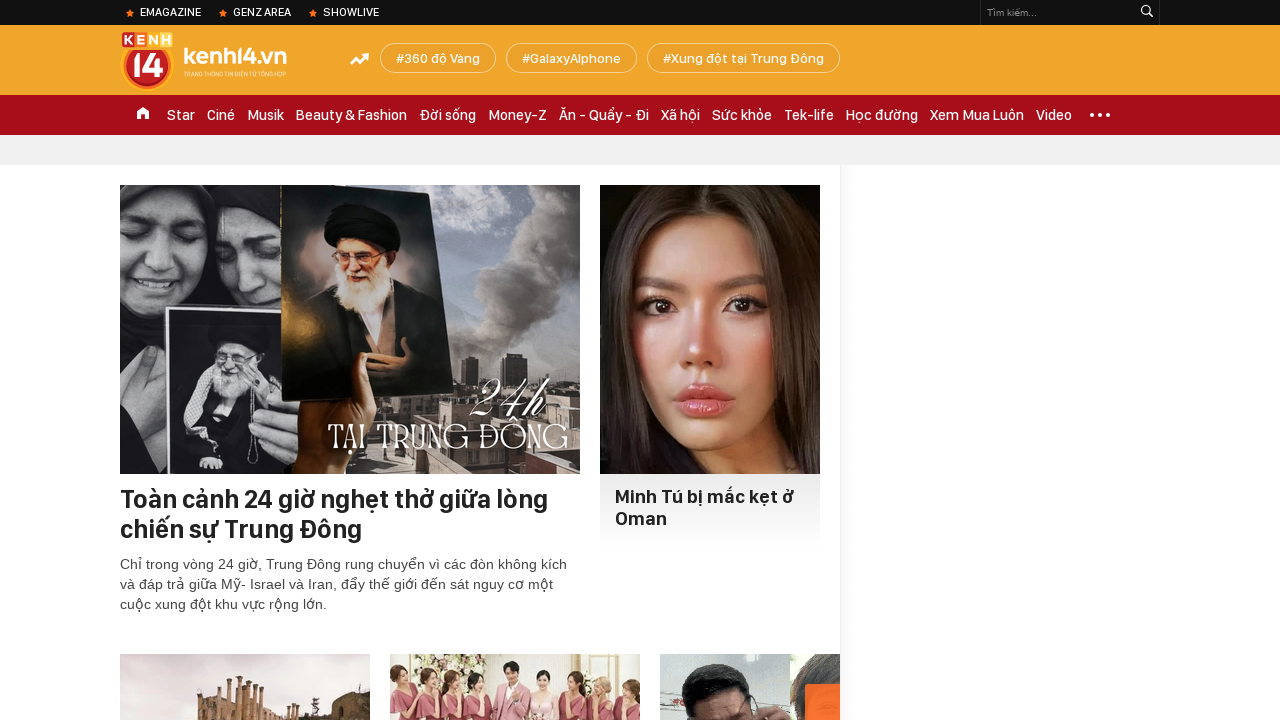

Extracted first article title: Toàn cảnh 24 giờ nghẹt thở giữa lòng chiến sự Trung Đông
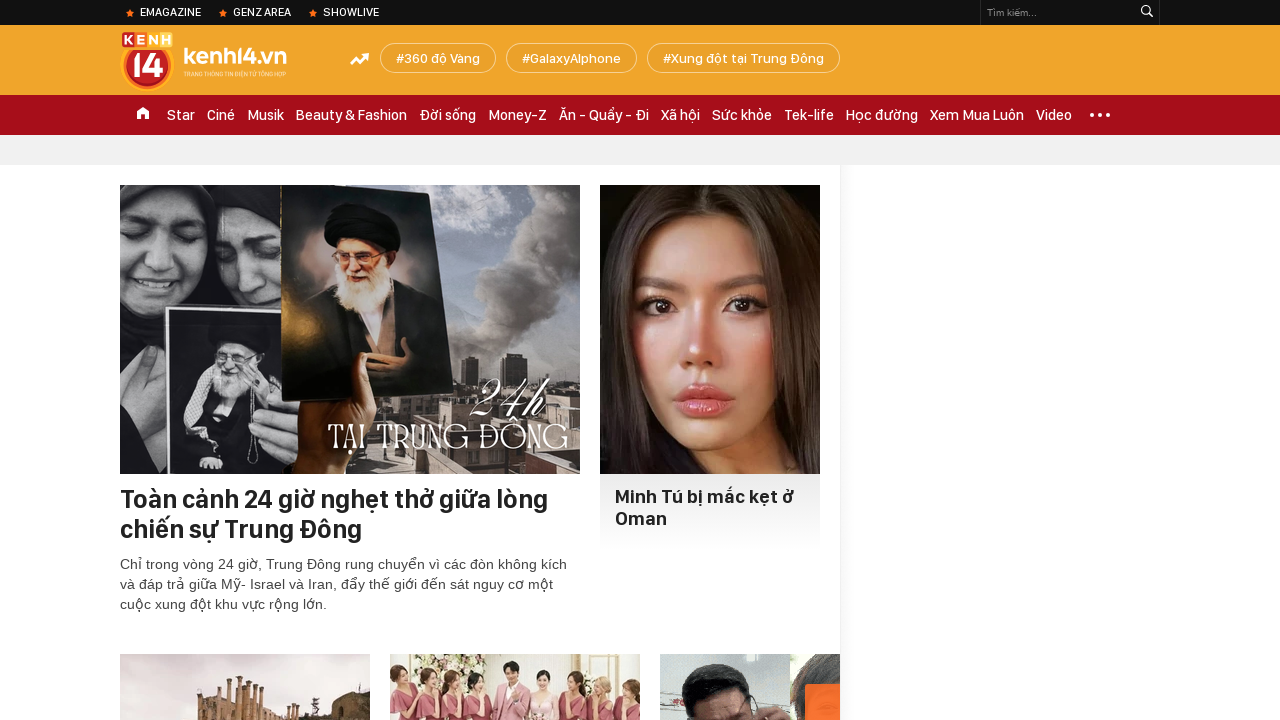

Located search input field
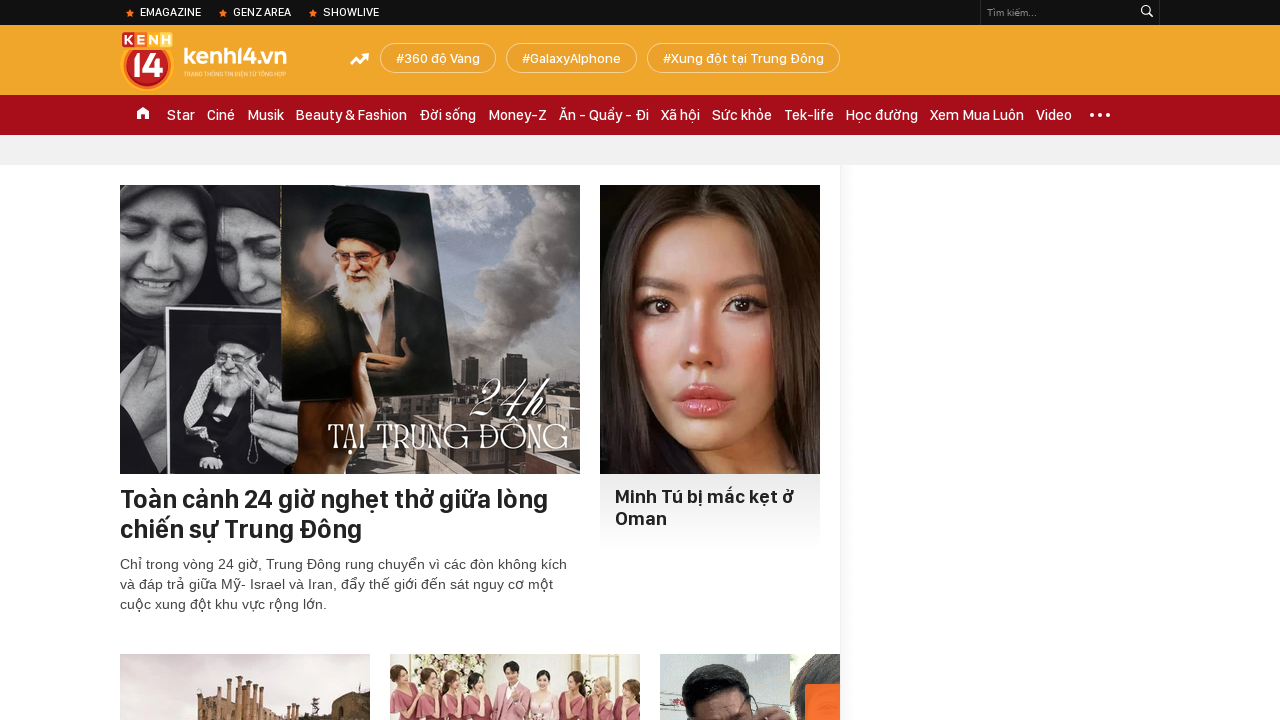

Filled search input with first article title: Toàn cảnh 24 giờ nghẹt thở giữa lòng chiến sự Trung Đông on #searchinput
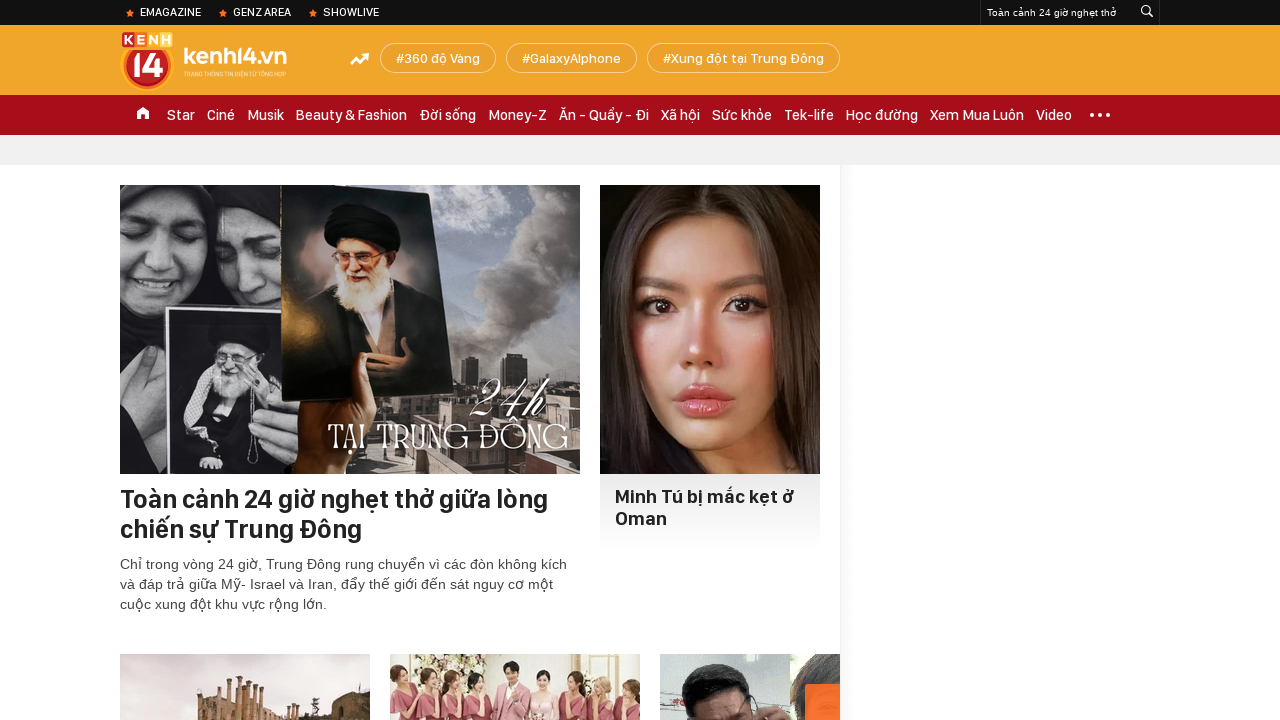

Waited 3 seconds for search results to load
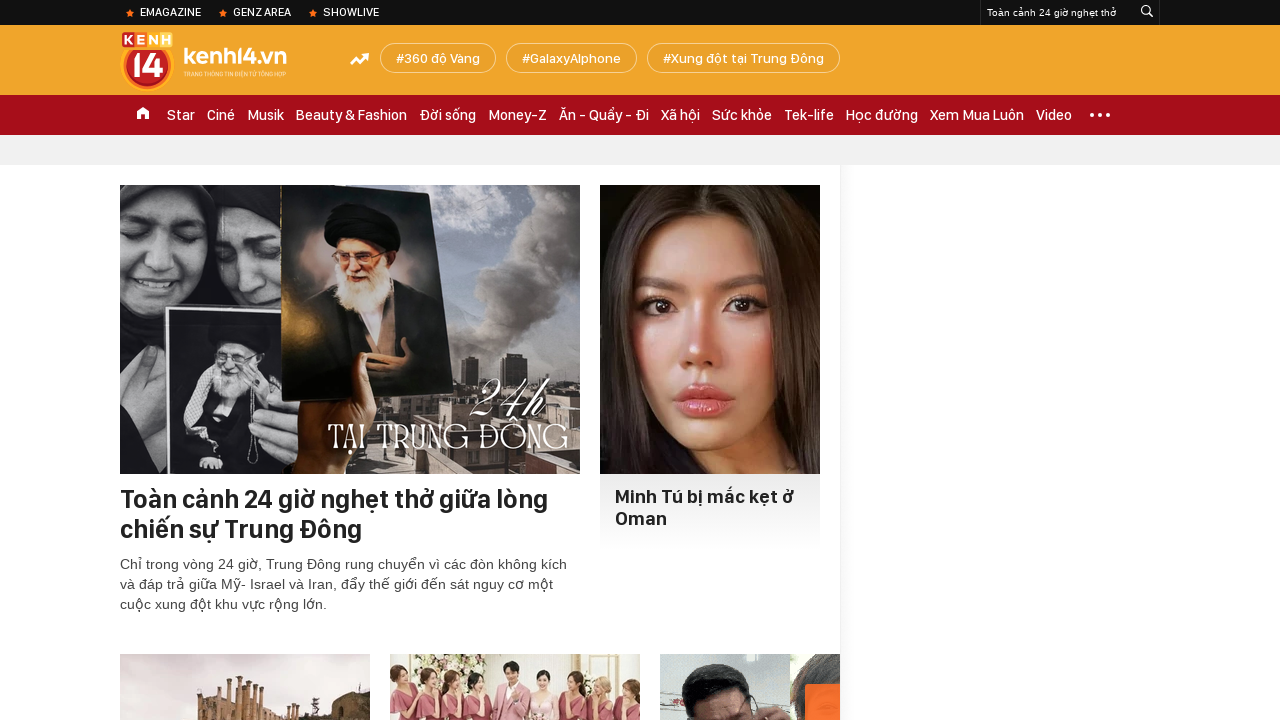

Reloaded the page
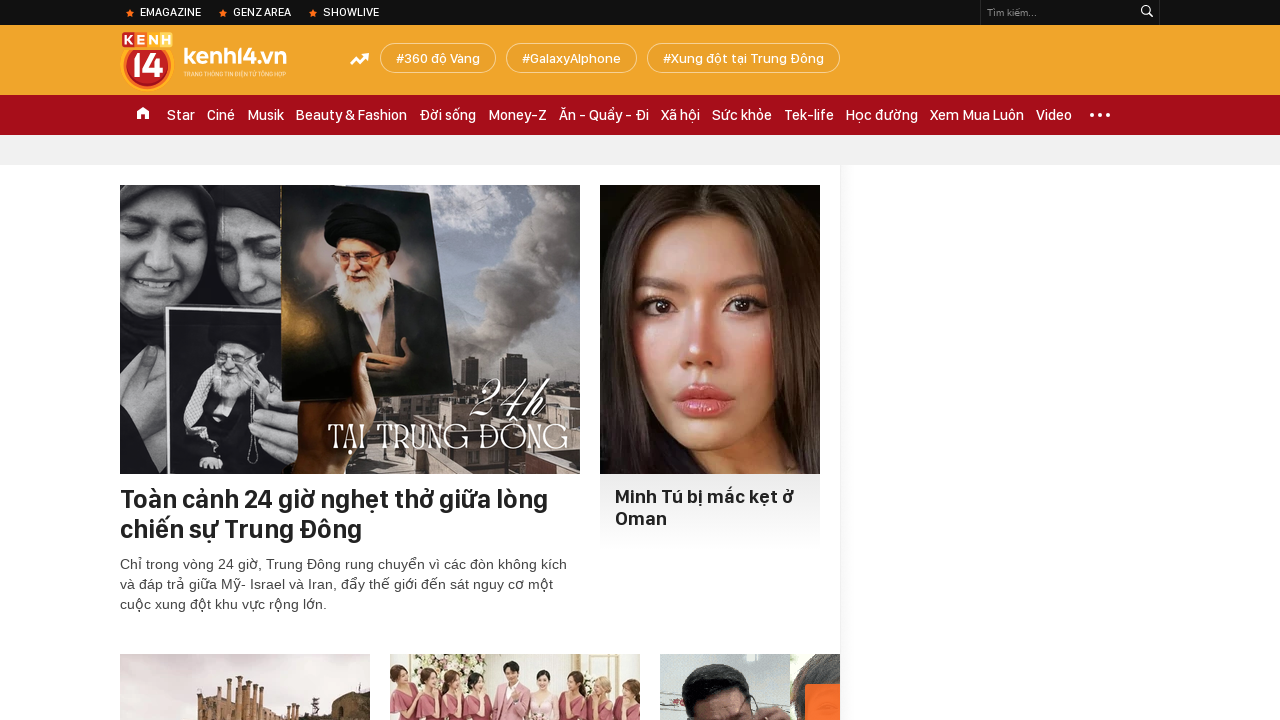

Waited for second article title selector to load
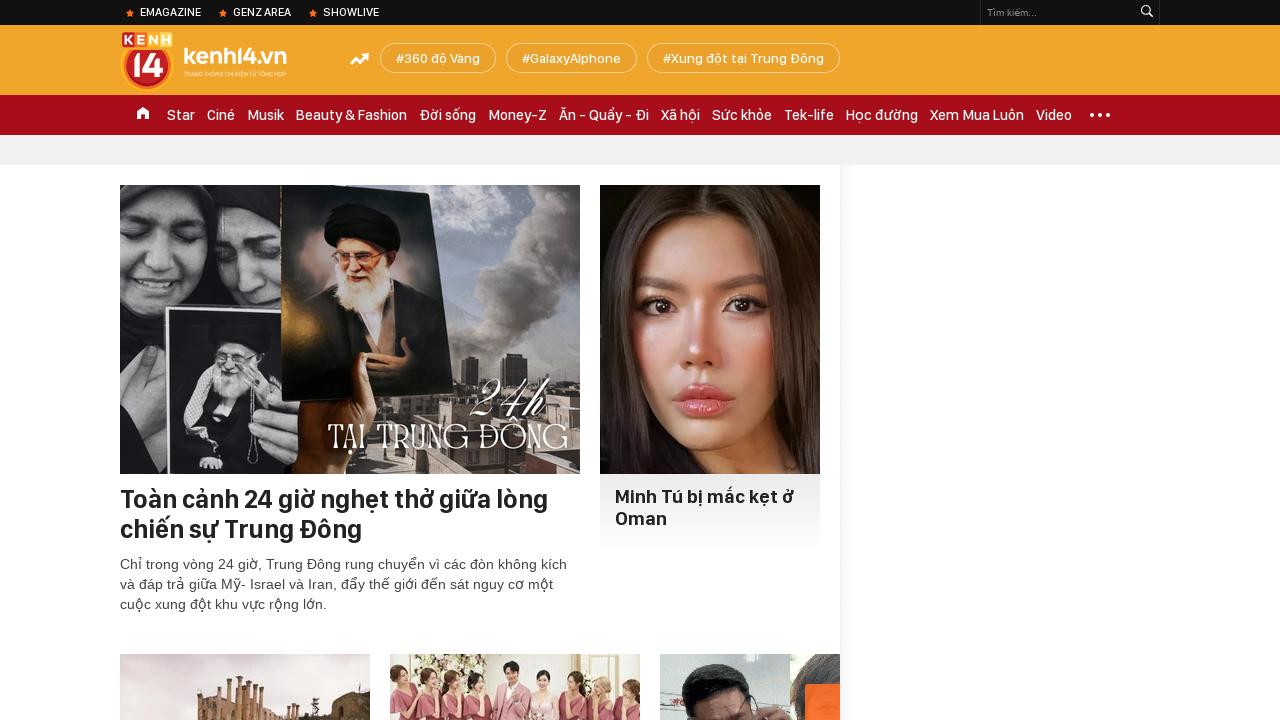

Located second article title element
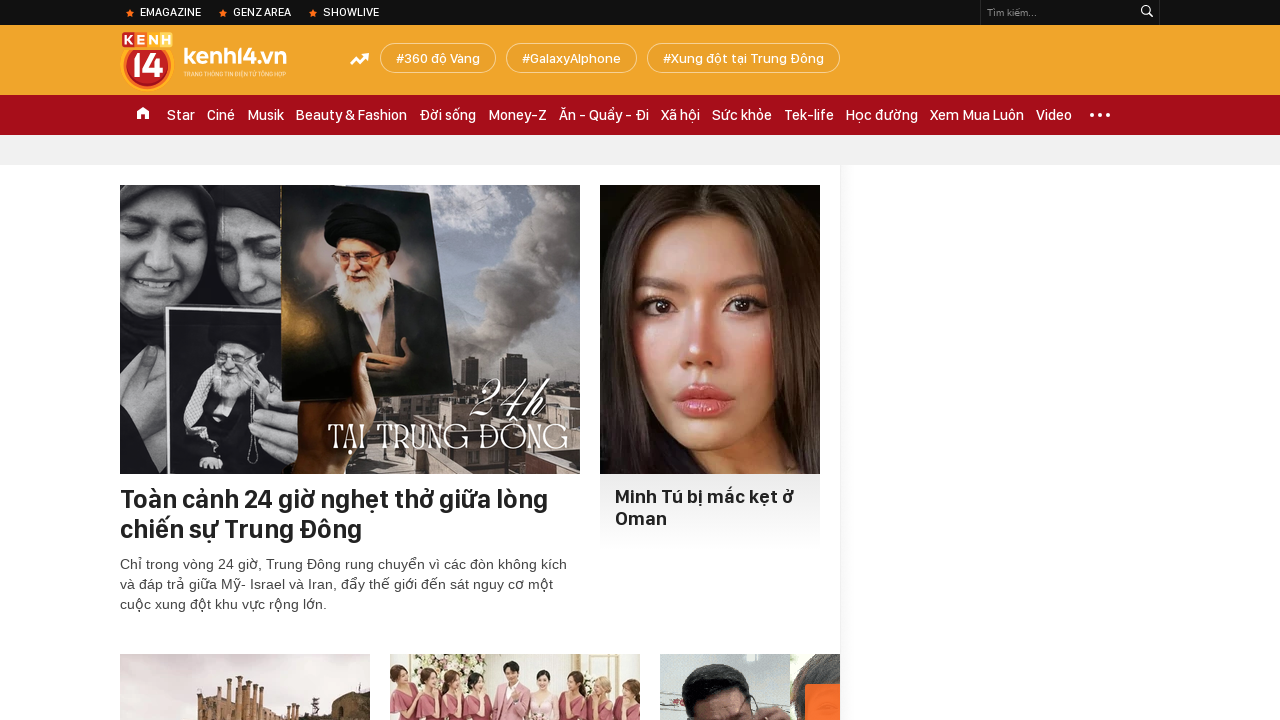

Extracted second article title: Minh Tú bị mắc kẹt ở Oman
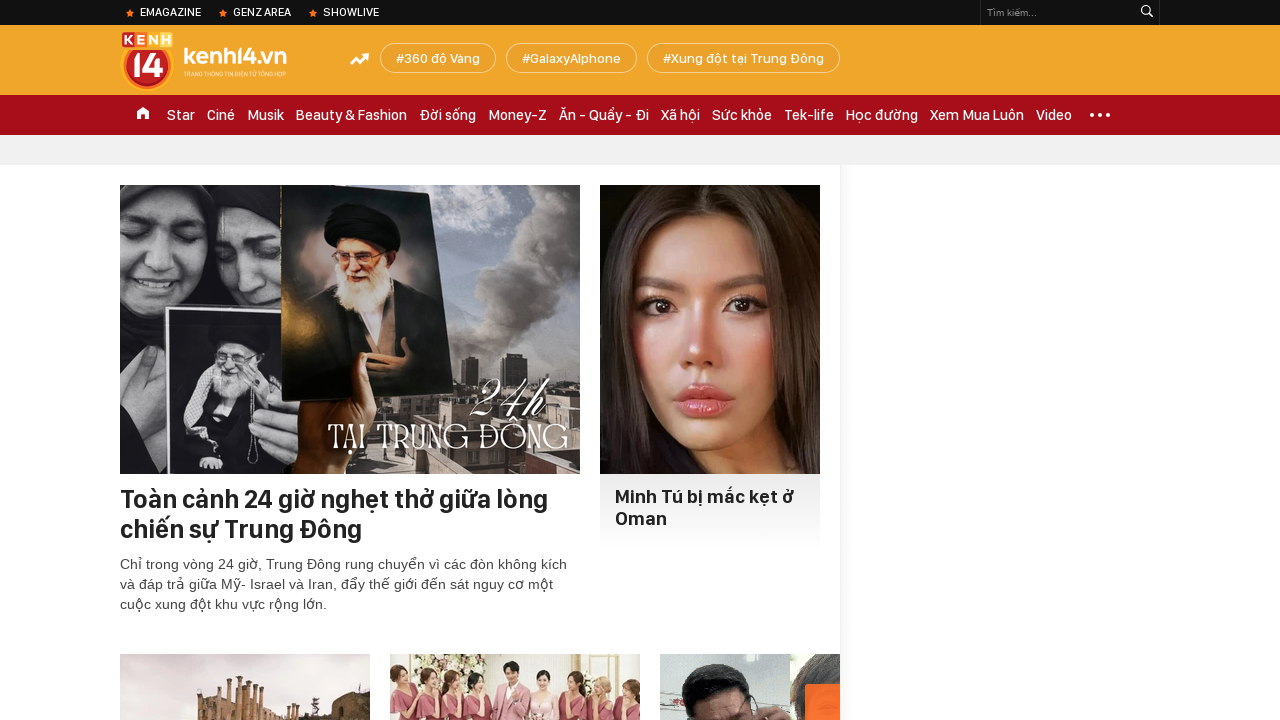

Located search input field for second search
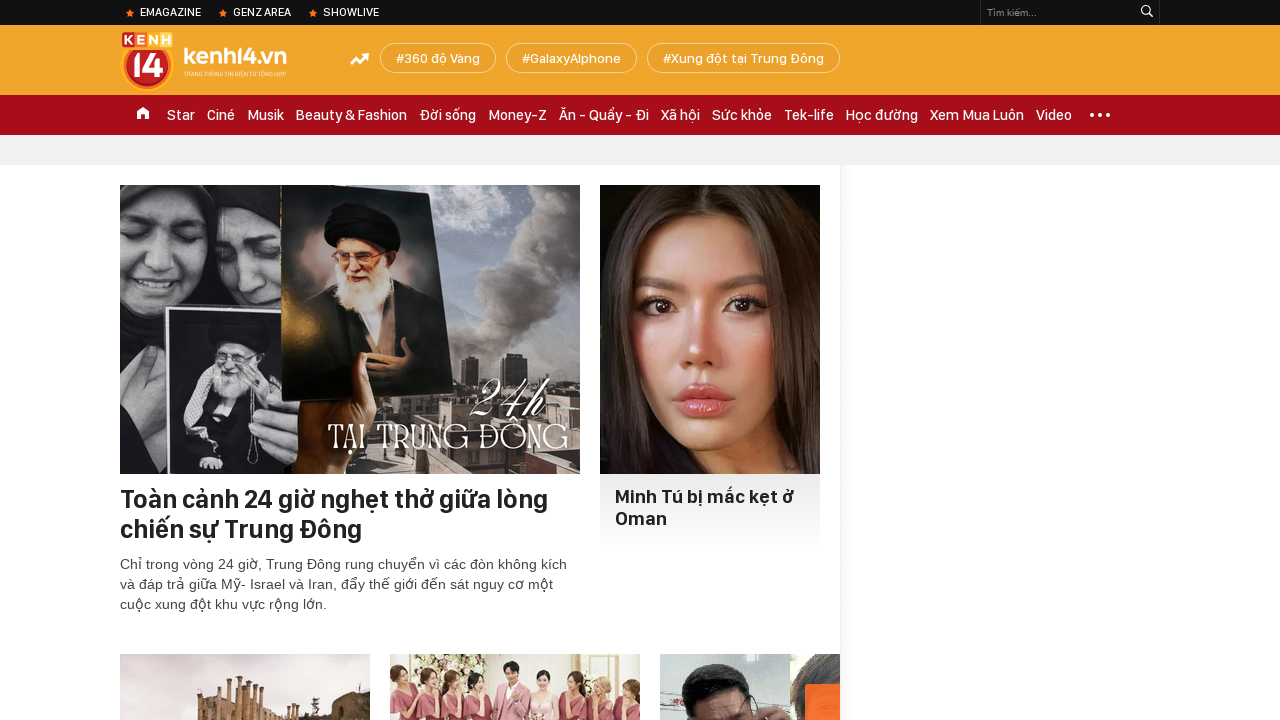

Filled search input with second article title: Minh Tú bị mắc kẹt ở Oman on #searchinput
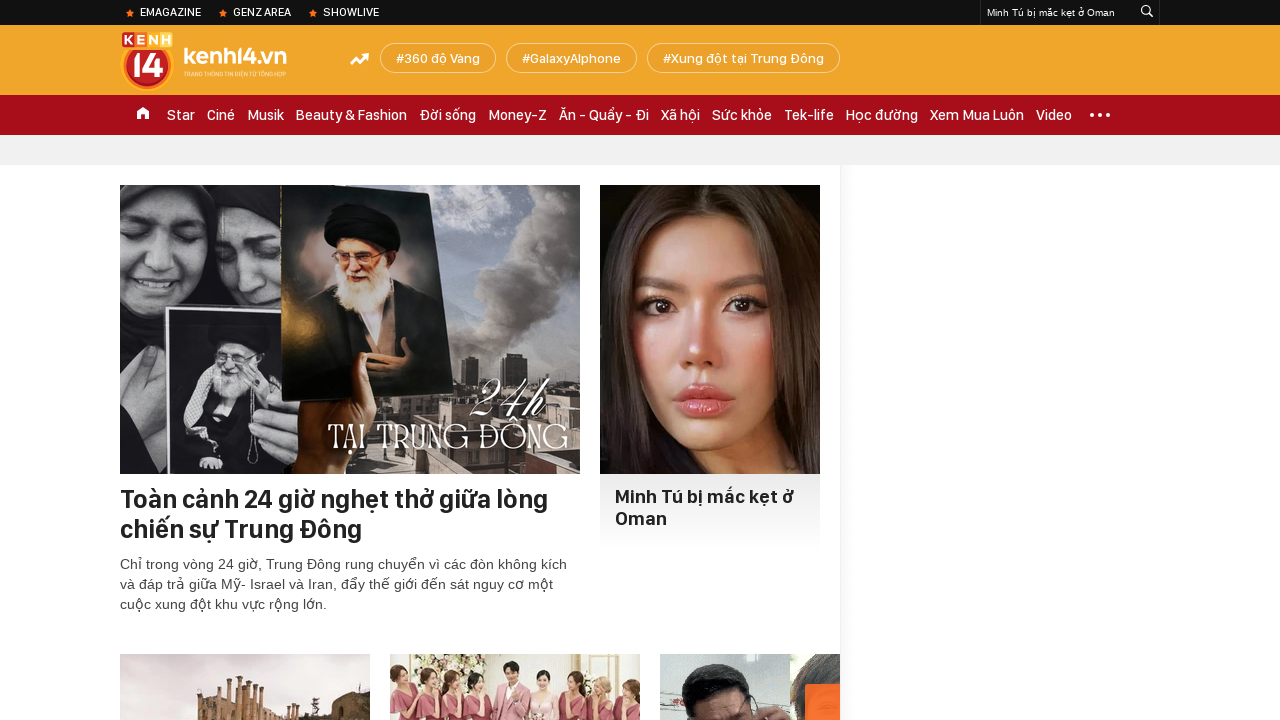

Waited 3 seconds for search results to load
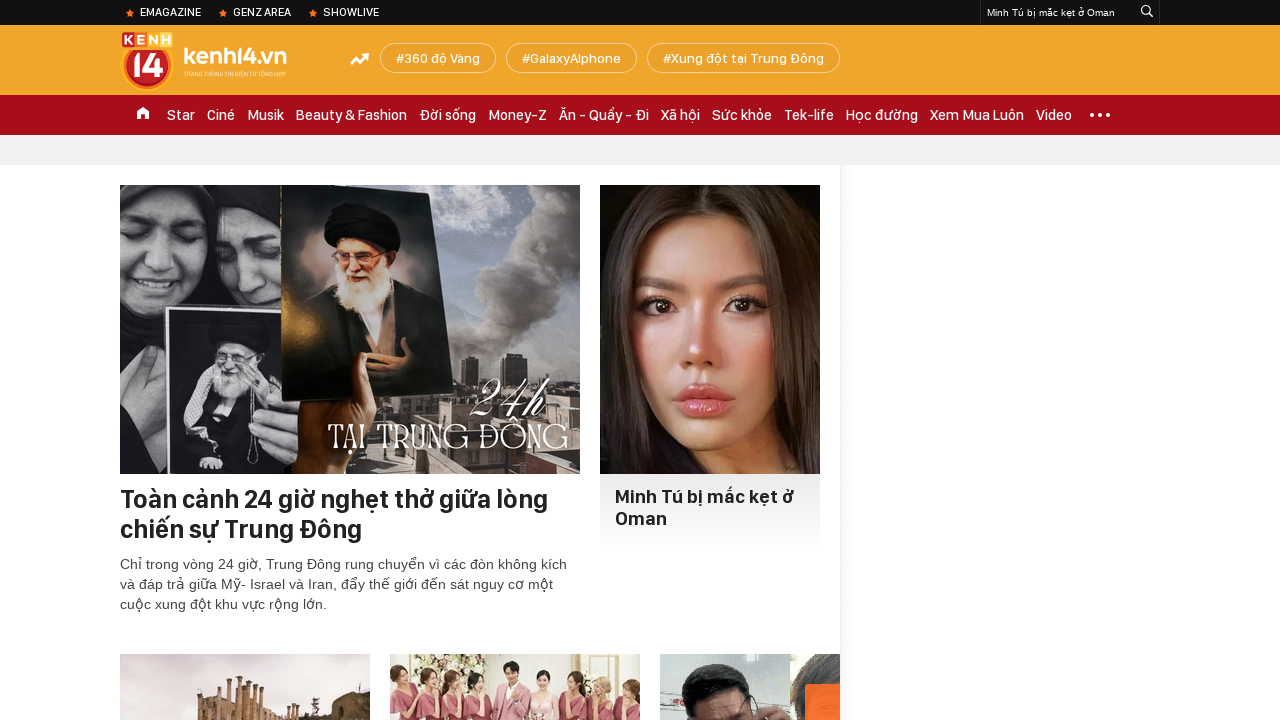

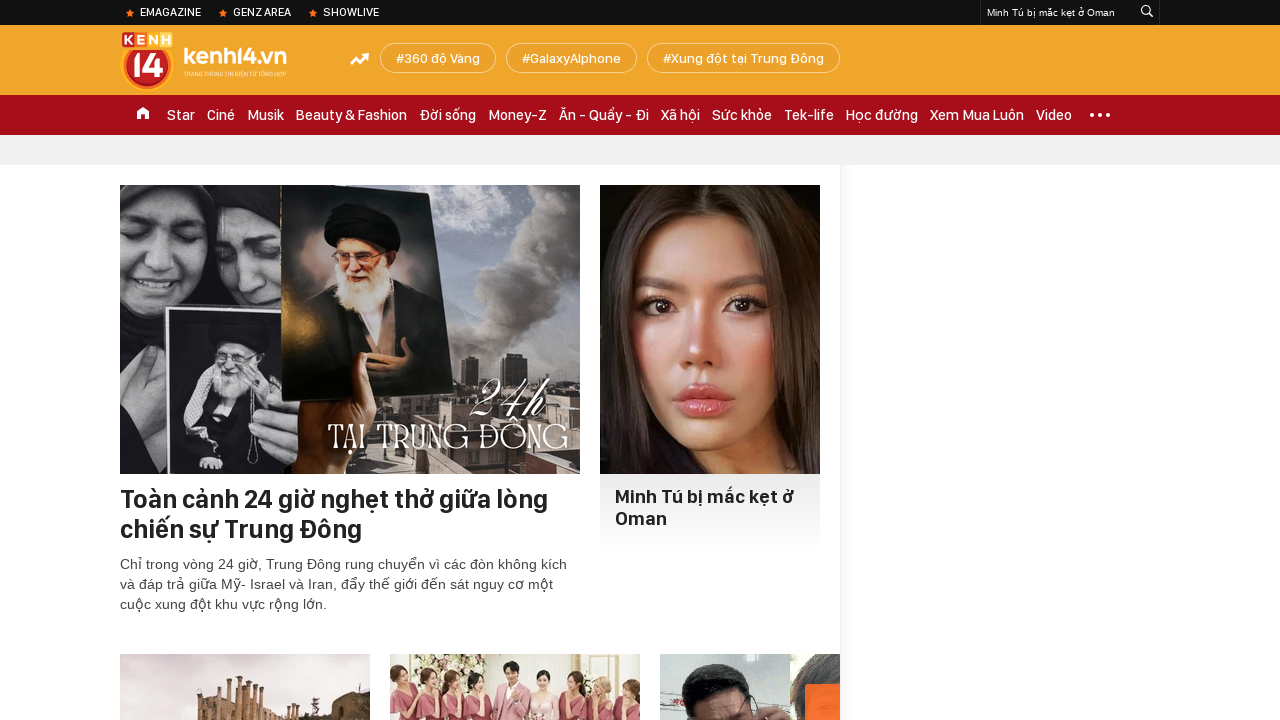